Tests setting content in CKEditor and TinyMCE WYSIWYG editors using Selenium WebDriver API by switching into iframes and manipulating the editor body.

Starting URL: http://yizeng.me/2014/01/31/test-wysiwyg-editors-using-selenium-webdriver/

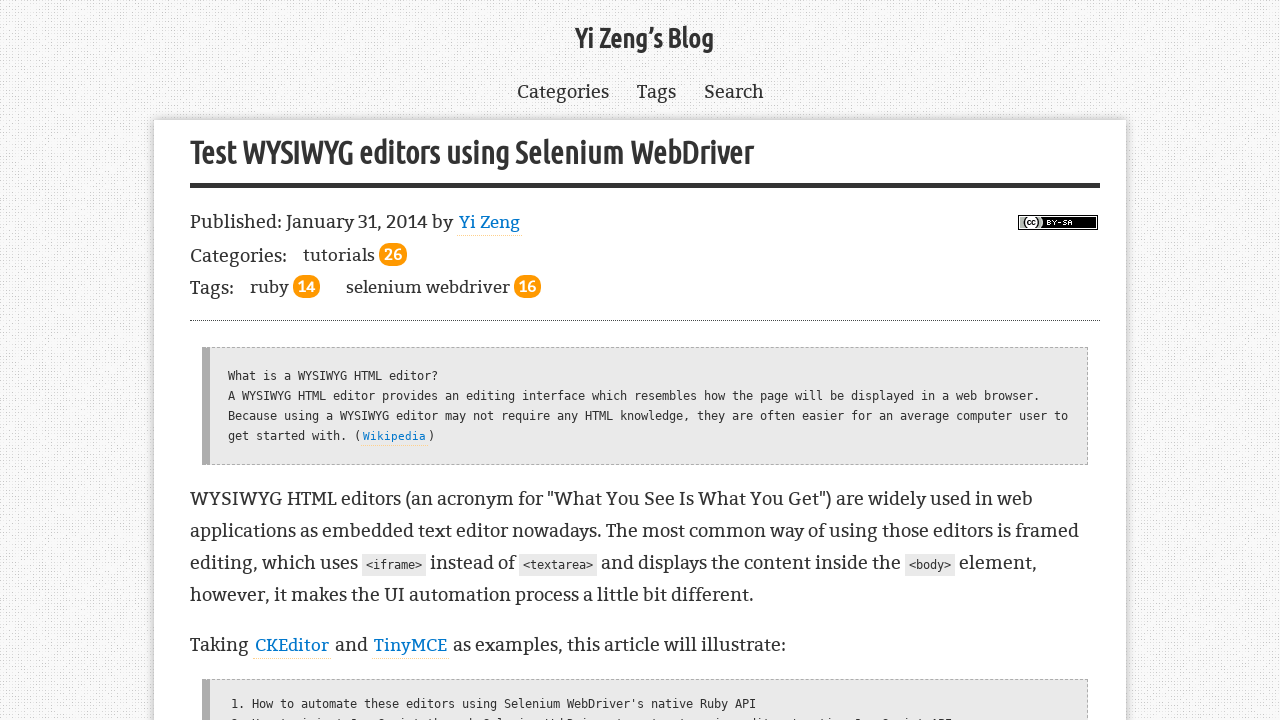

Located CKEditor iframe
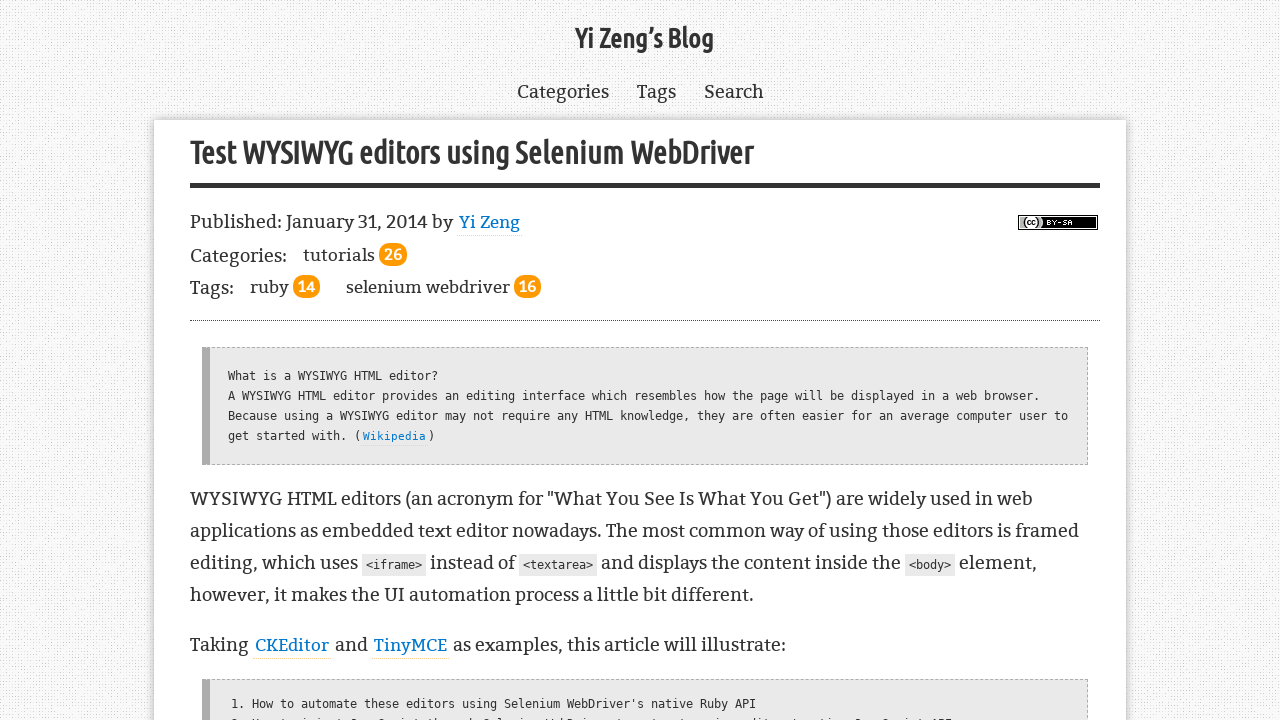

Set content in CKEditor using JavaScript injection
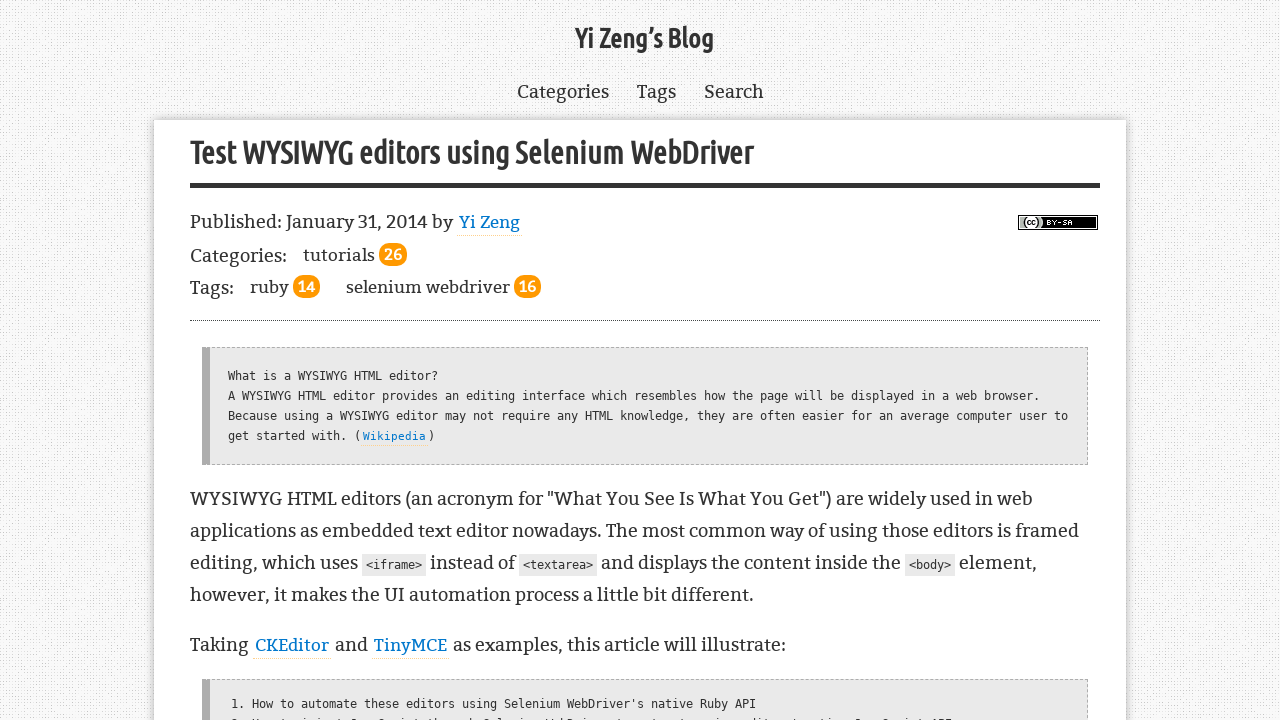

Located TinyMCE iframe
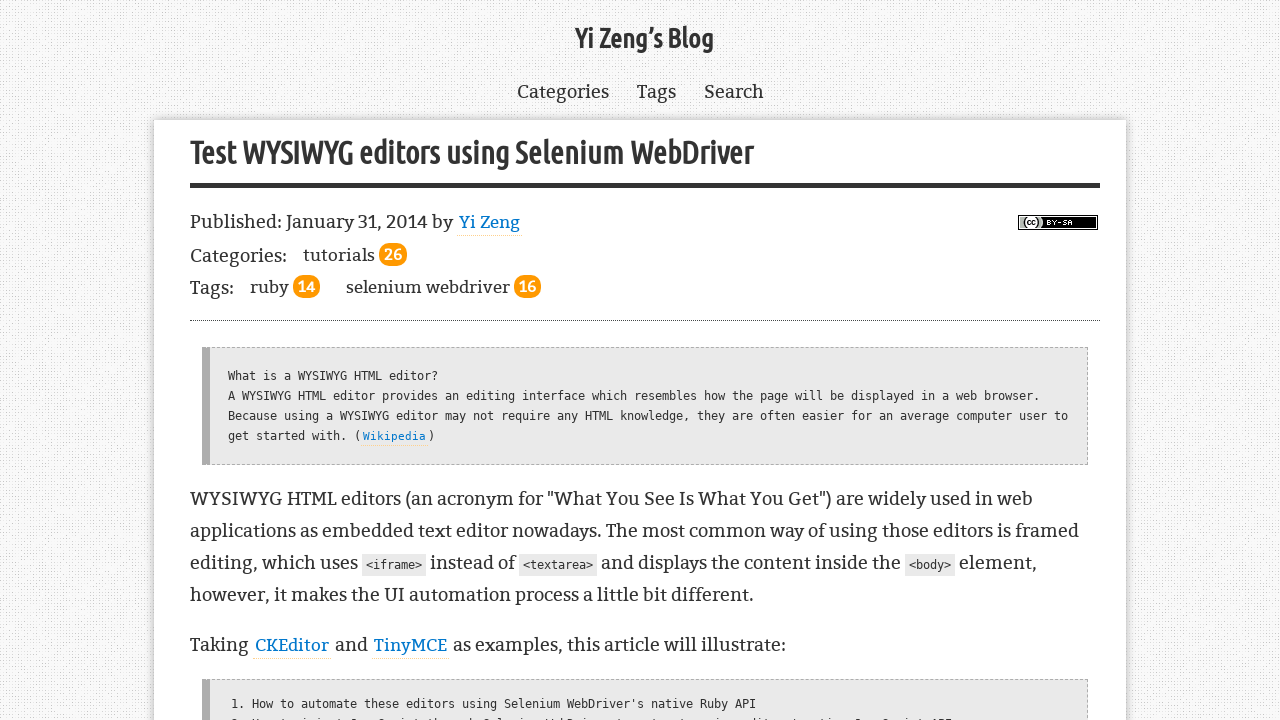

Filled TinyMCE editor body with HTML content on #tinymce-editor_ifr >> internal:control=enter-frame >> body
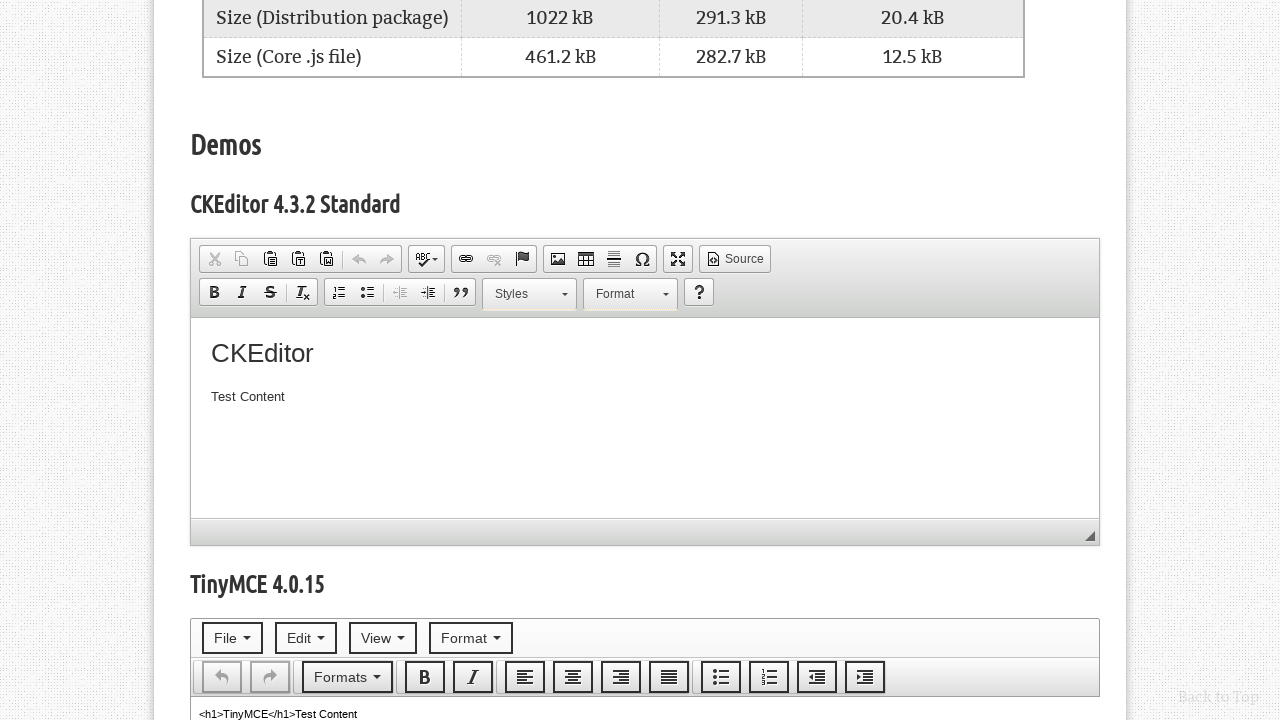

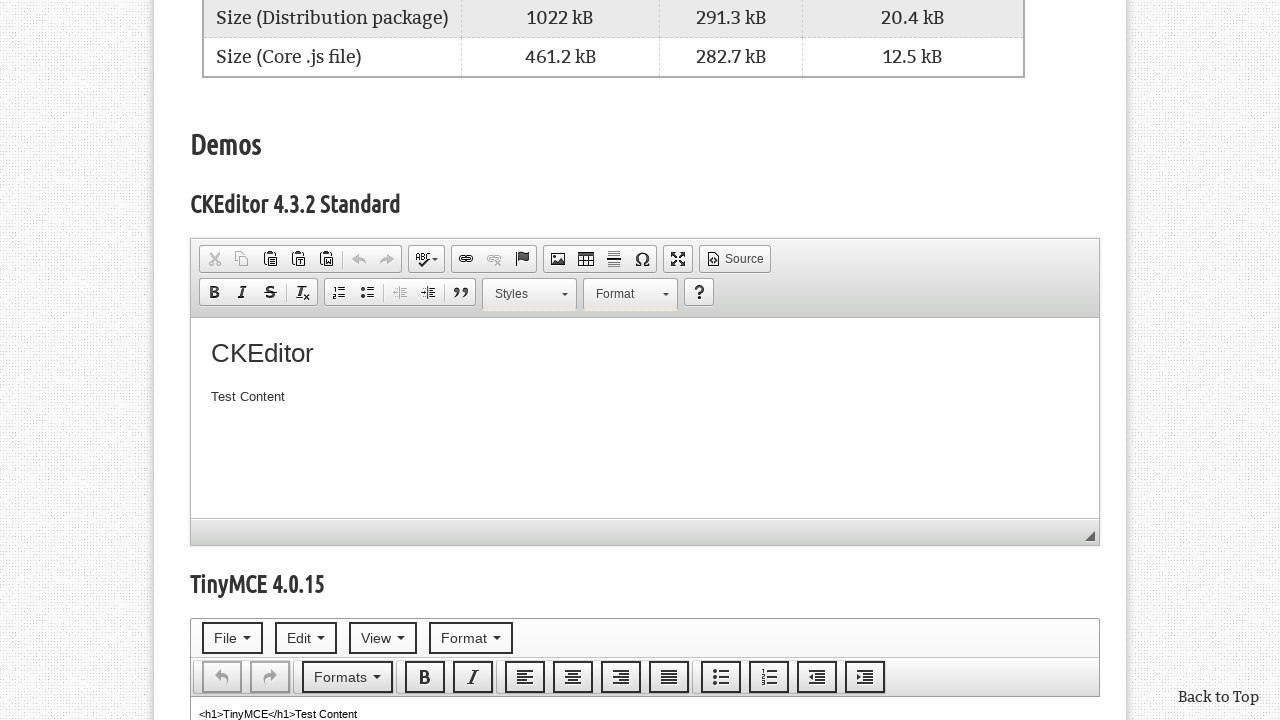